Tests file upload functionality by selecting a file and clicking the upload button

Starting URL: https://awesomeqa.com/selenium/upload.html

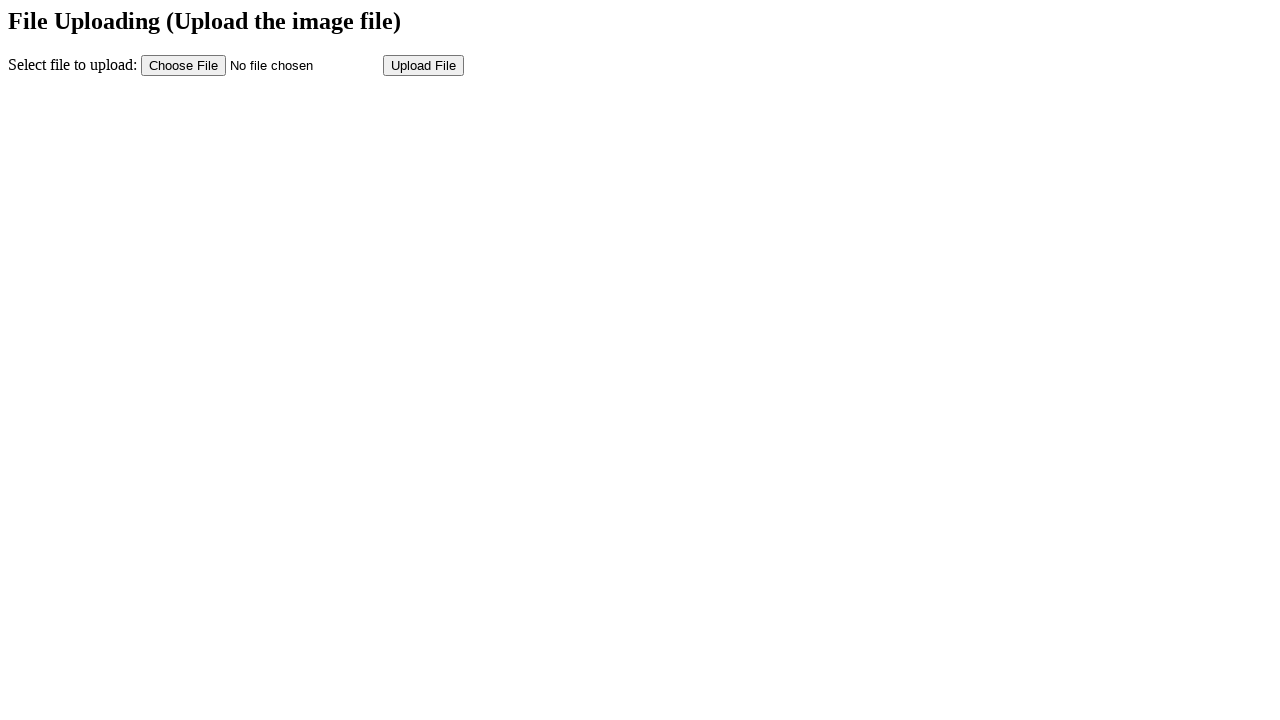

Set file input with temporary test file
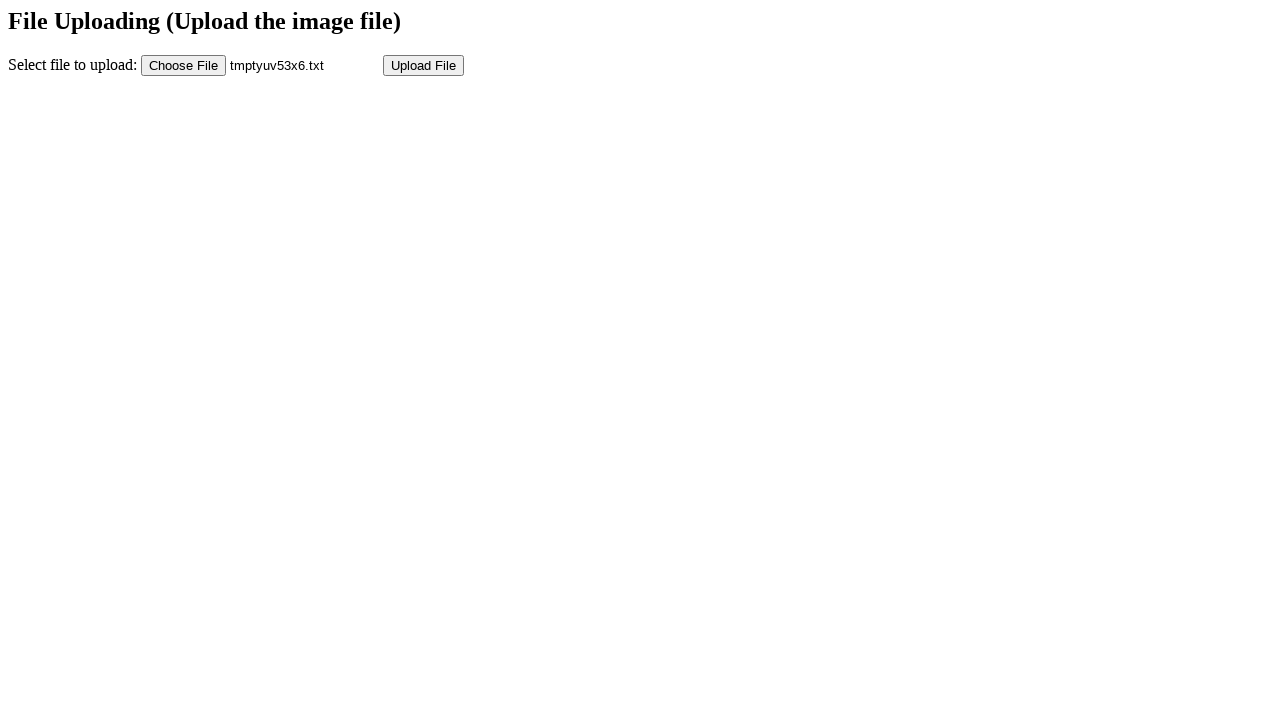

Clicked submit button to upload file at (424, 65) on input[name='submit']
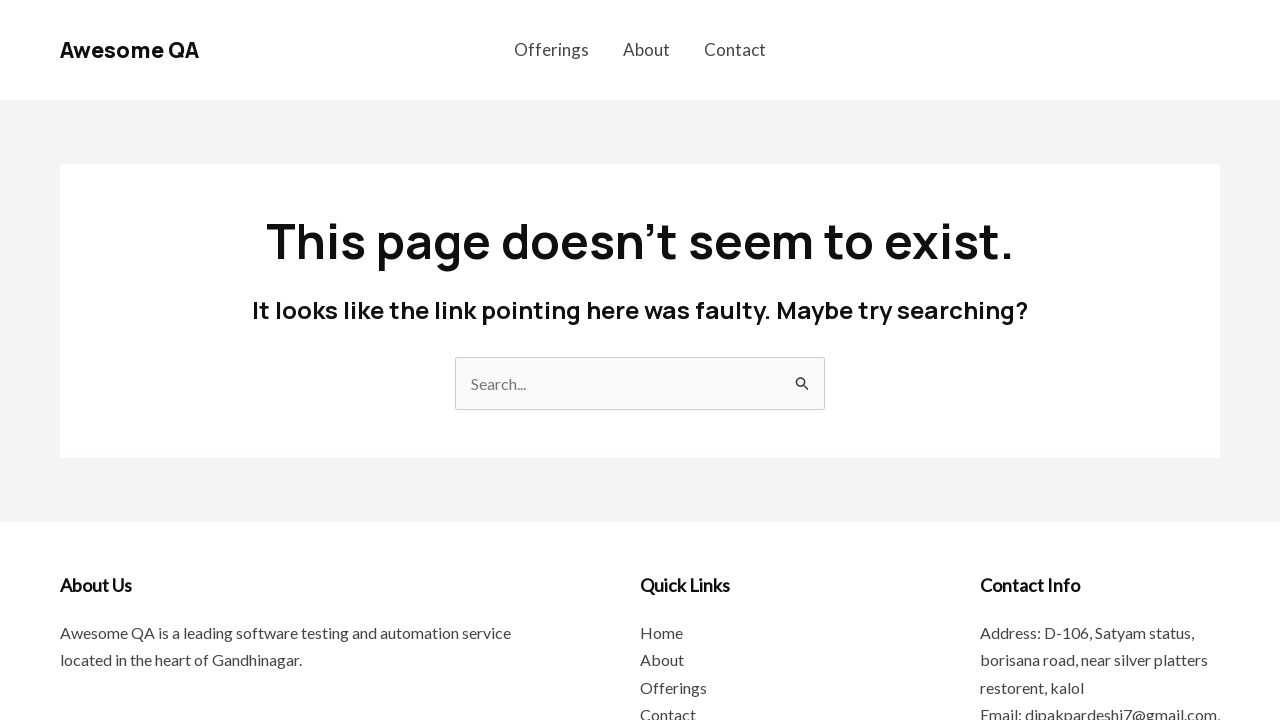

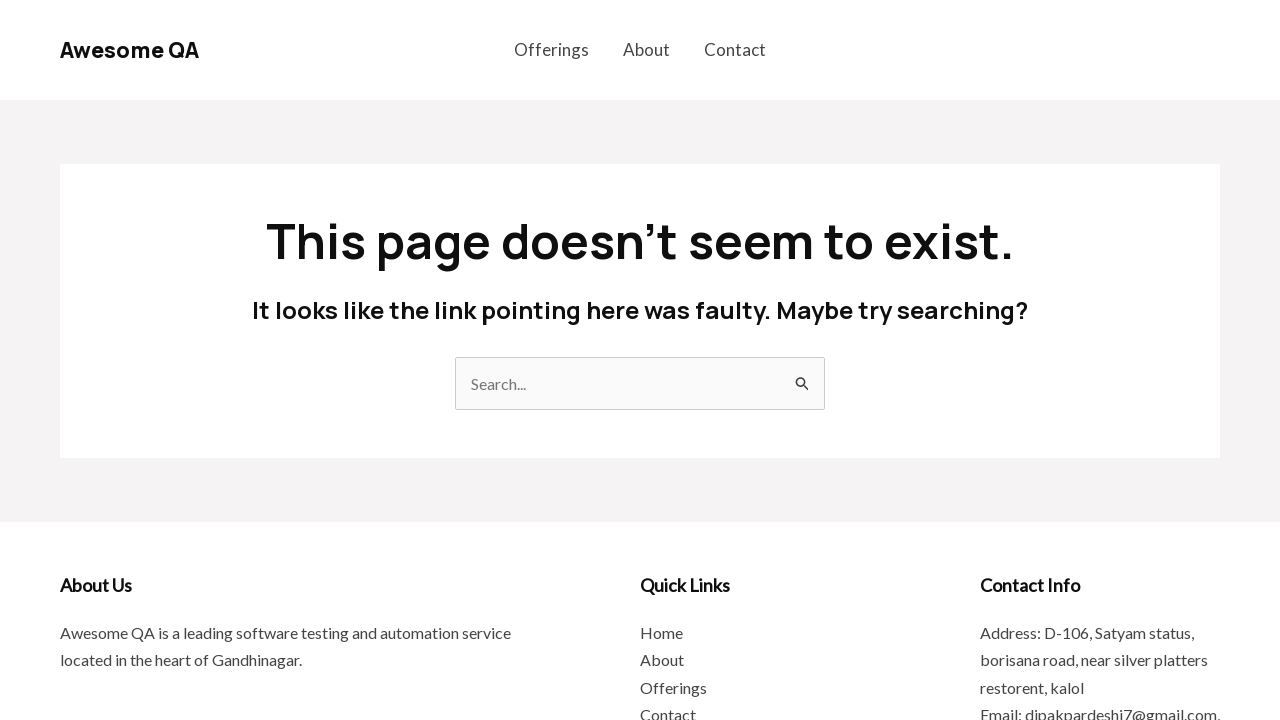